Tests drag and drop functionality by dragging an element and dropping it onto a target element within an iframe

Starting URL: https://jqueryui.com/droppable/

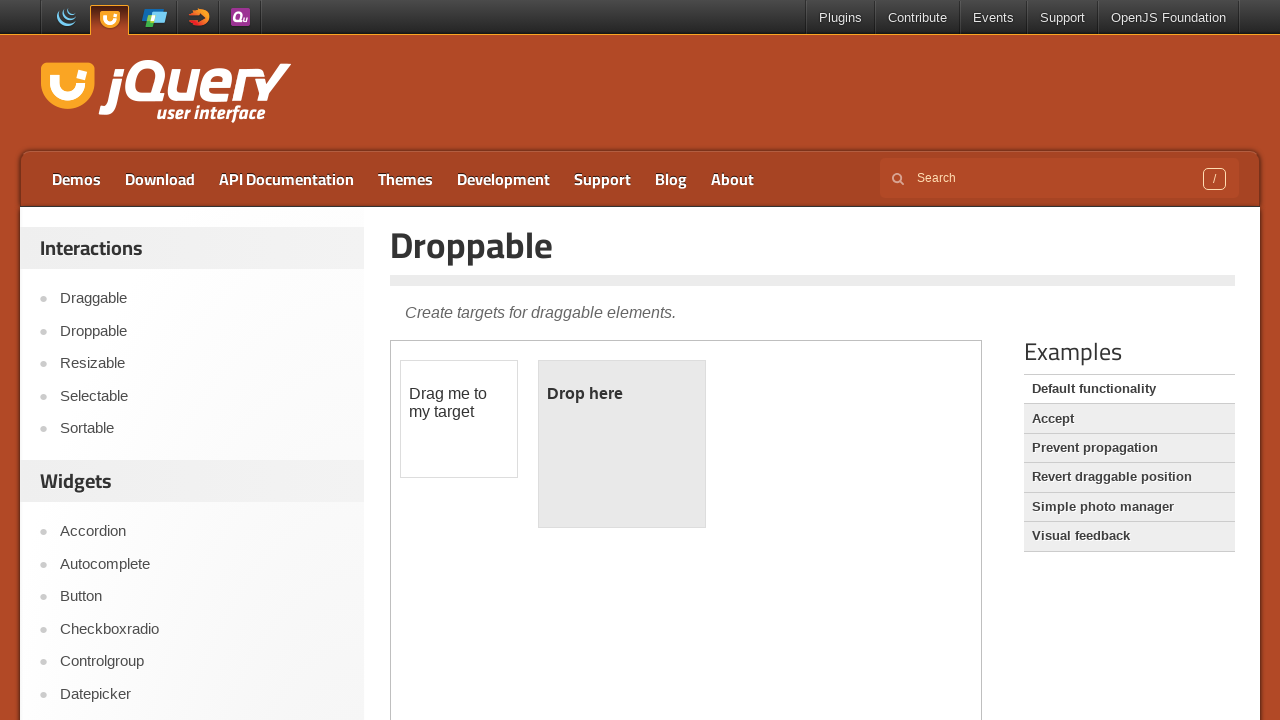

Located the first iframe containing drag and drop demo
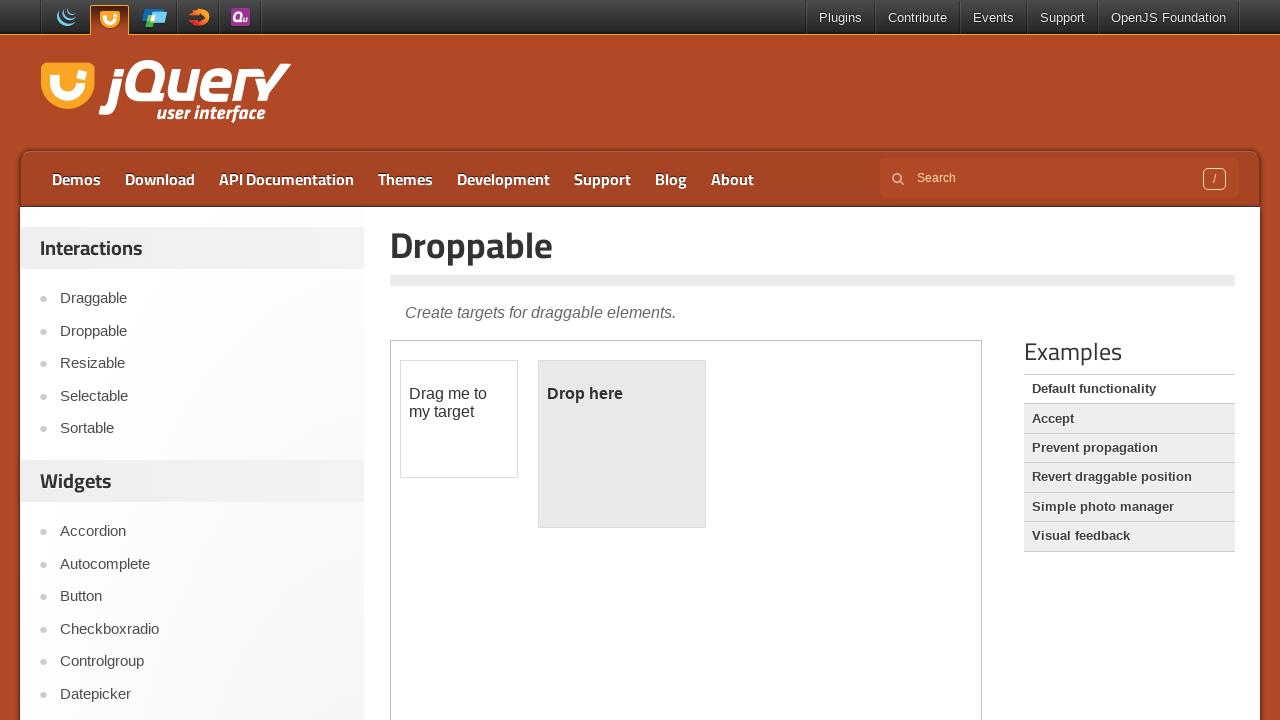

Located draggable element with id 'draggable'
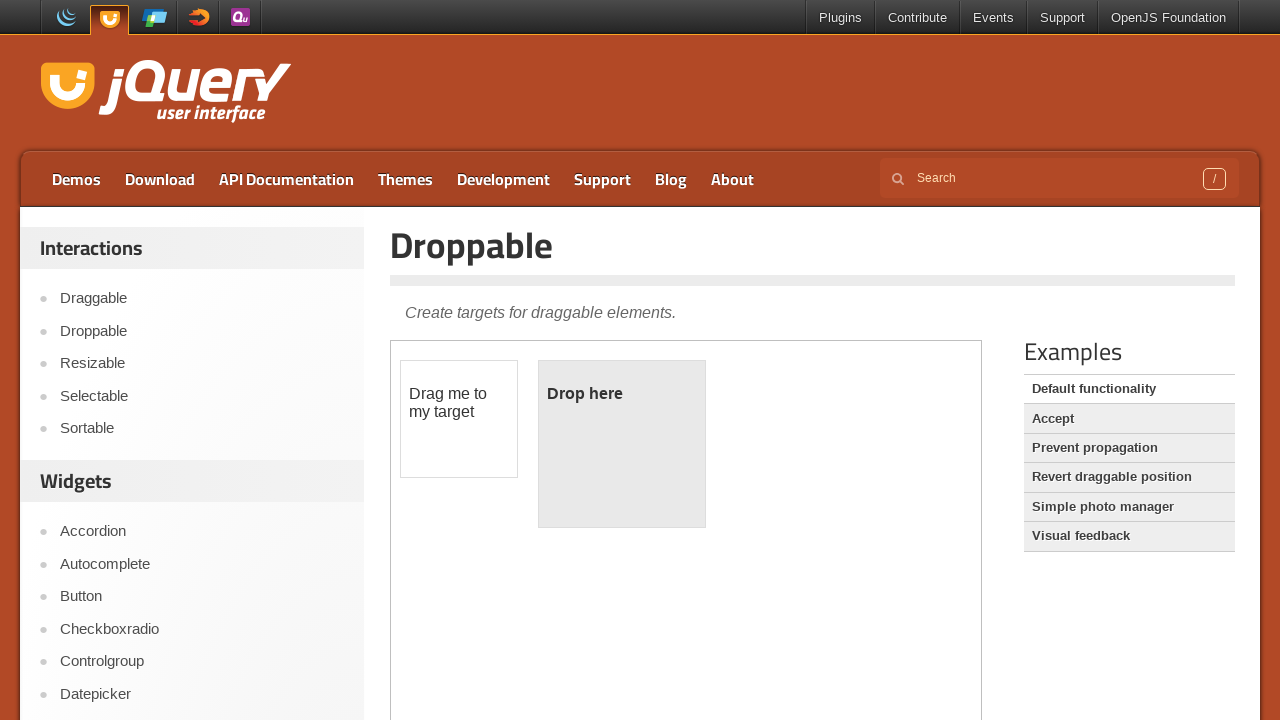

Located droppable target element with id 'droppable'
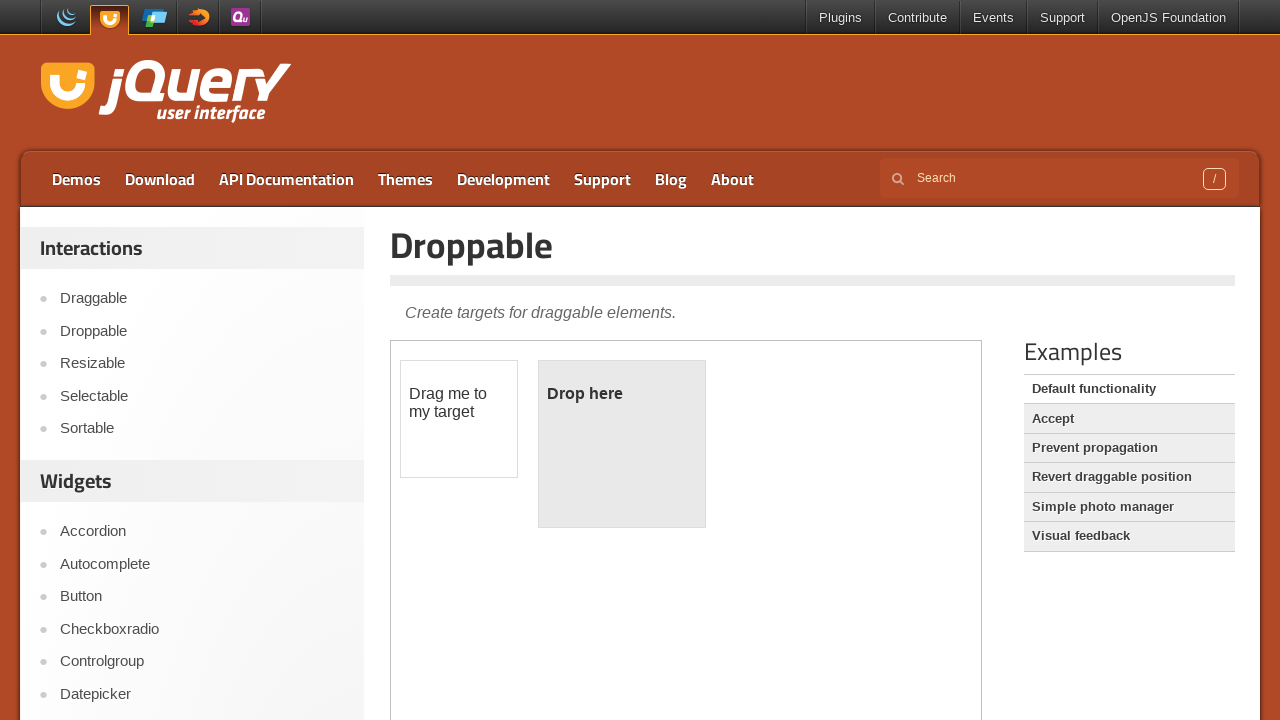

Dragged element from draggable to droppable target at (622, 444)
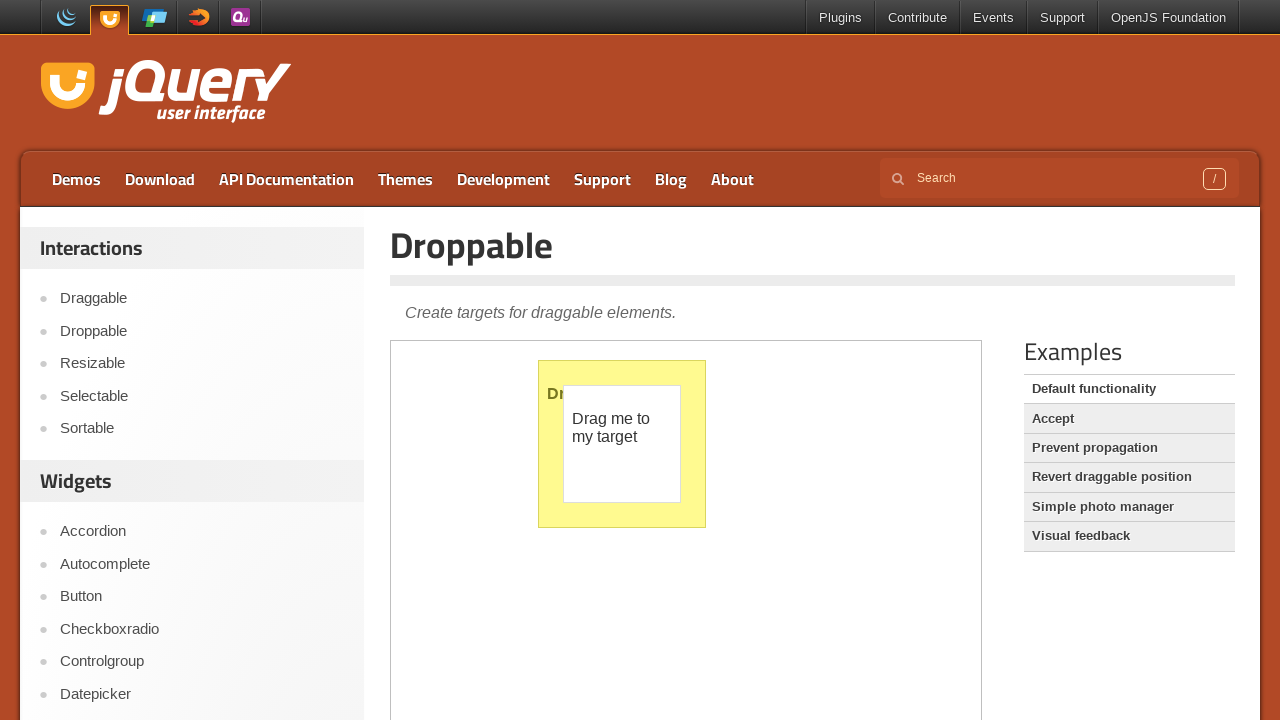

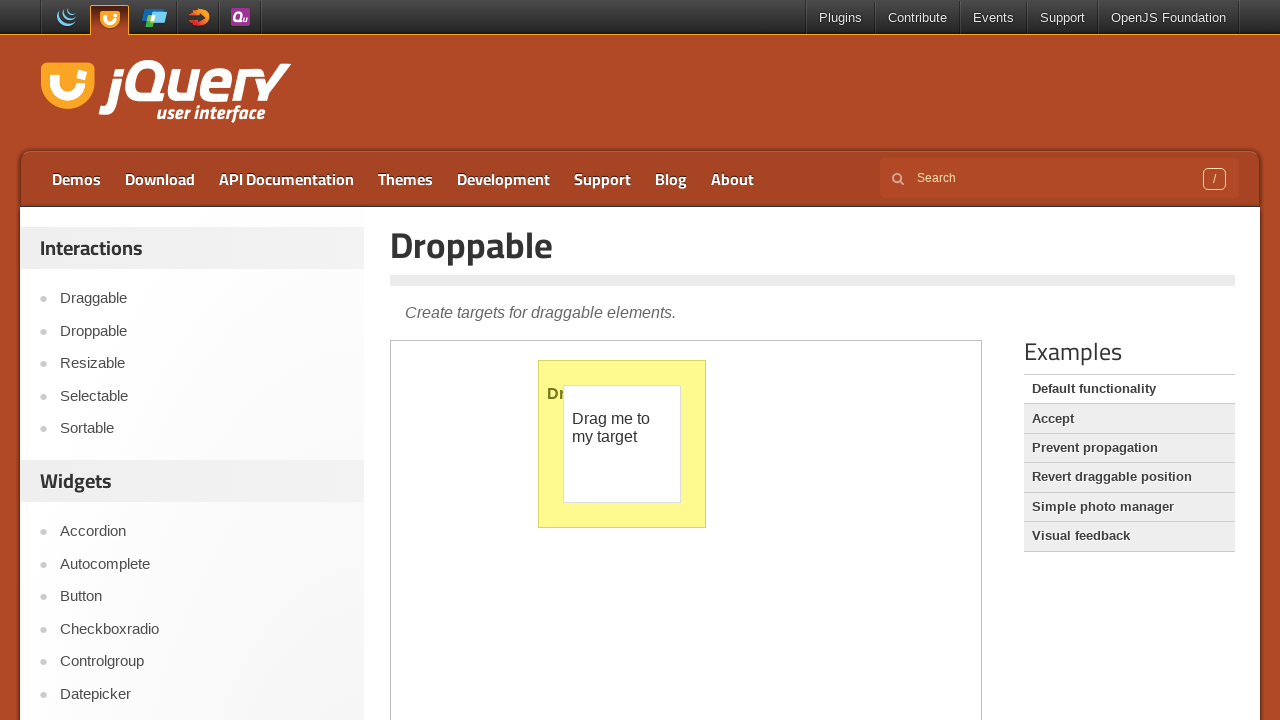